Fills out the DemoQA text-box form with full name, email, current address, and permanent address fields

Starting URL: https://demoqa.com/text-box

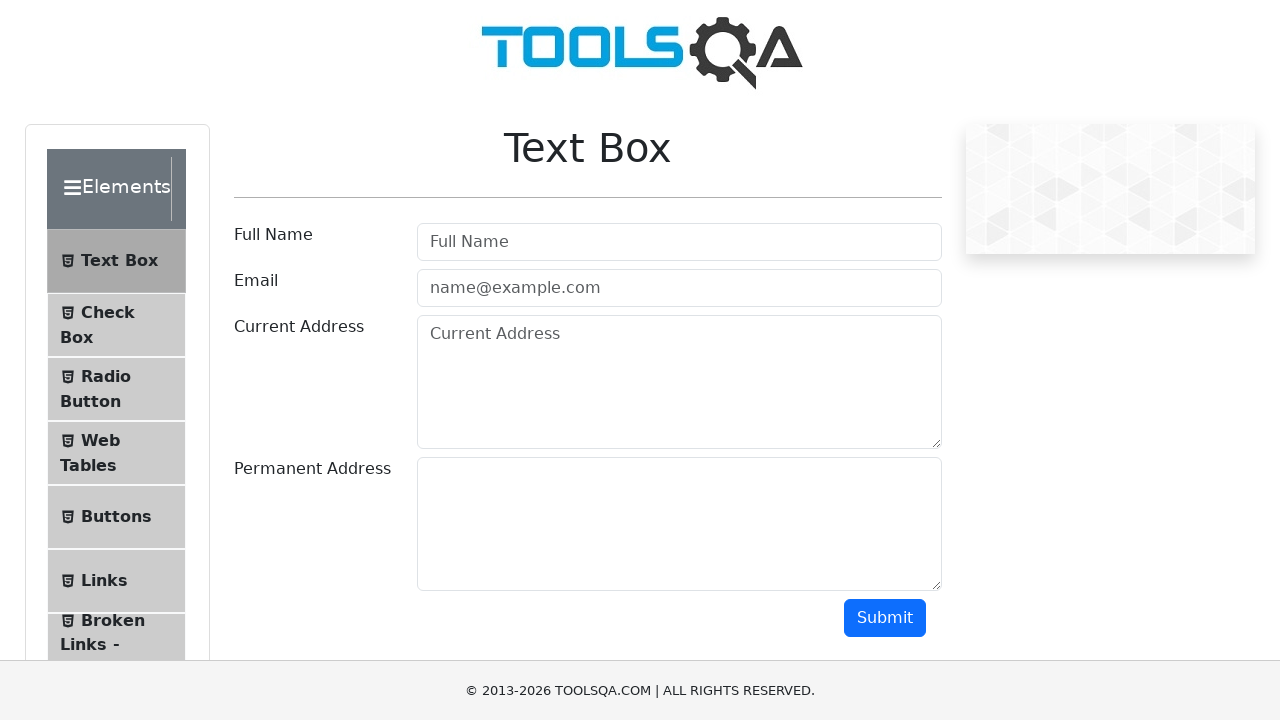

Filled full name field with 'Moises Lopez Garcia' on #userName
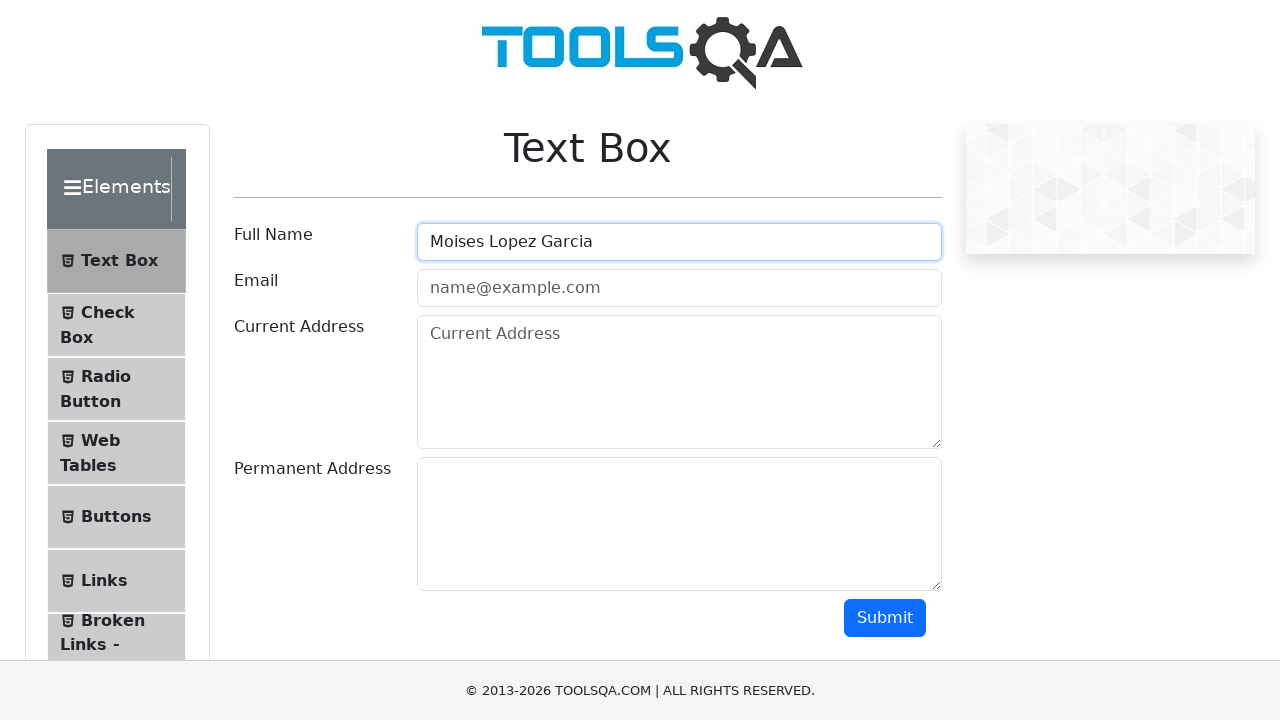

Filled email field with 'moylop1996@qamindlab.com' on #userEmail
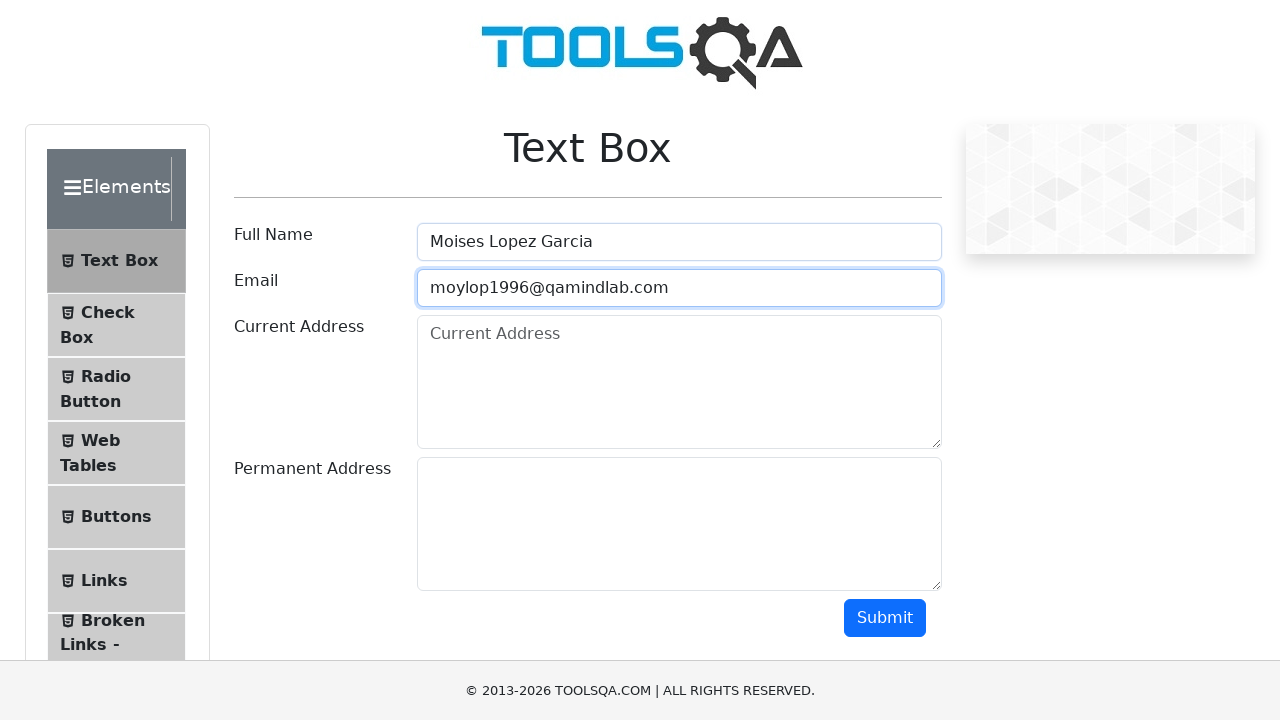

Filled current address field with 'Calle 1, Colonia 2, 12345' on #currentAddress
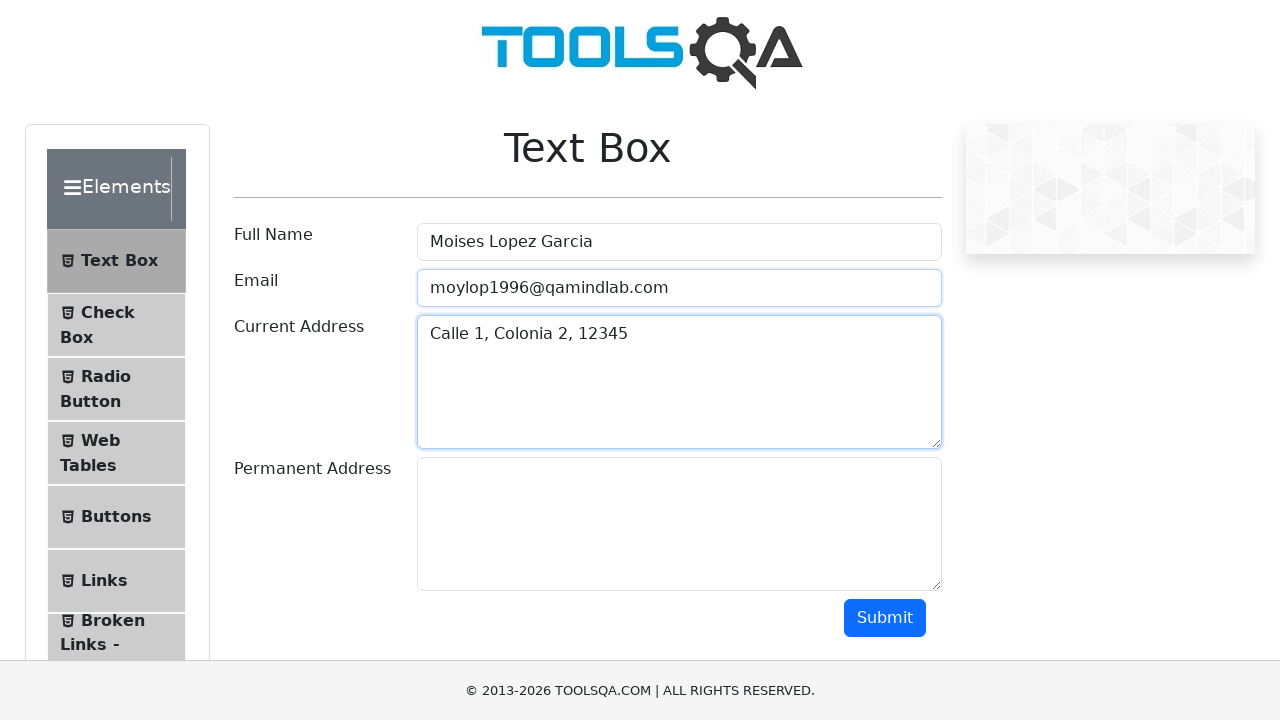

Filled permanent address field with 'Calle Permanente, Colonia Permanente, 67890' on #permanentAddress
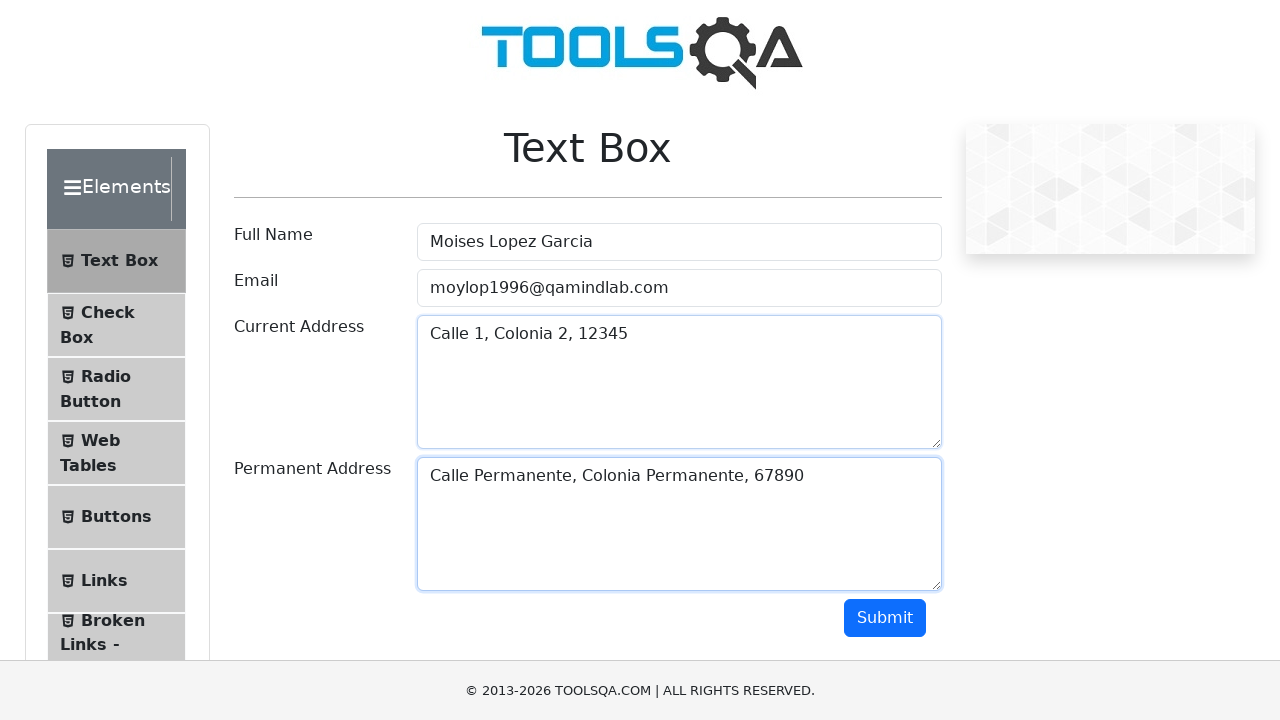

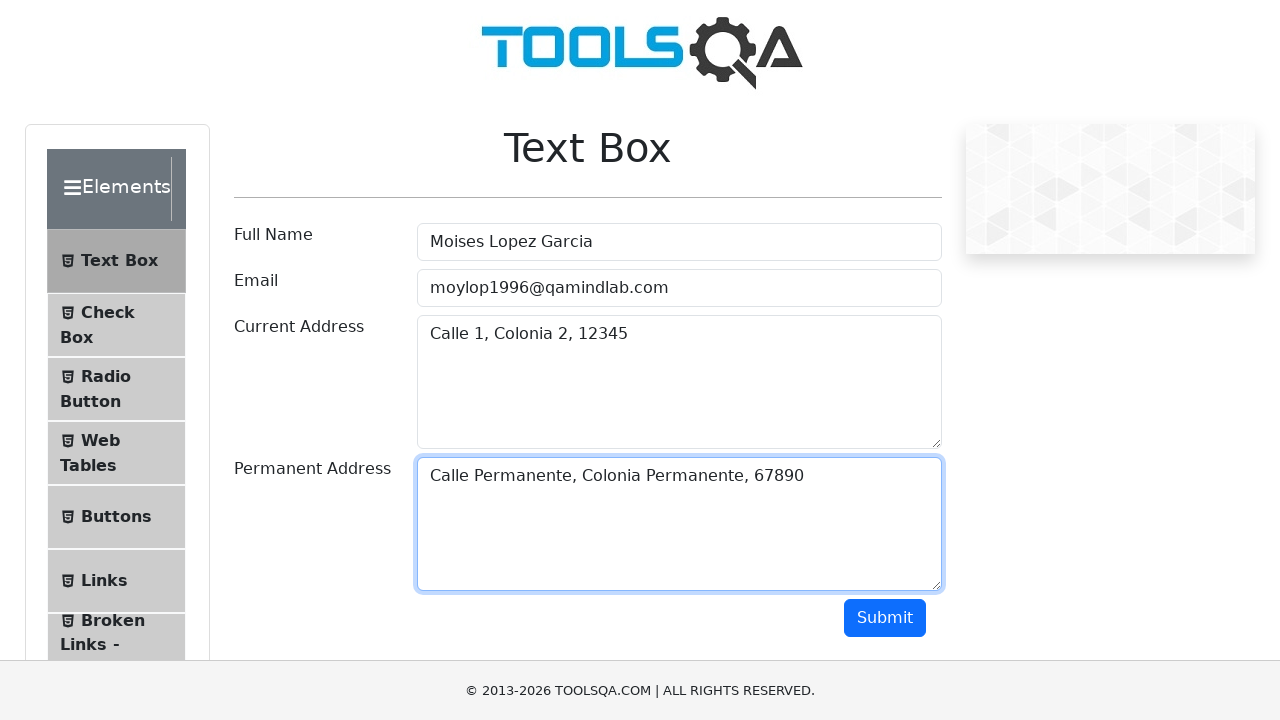